Navigates to OrangeHRM demo site and verifies the page loads by checking the title

Starting URL: https://opensource-demo.orangehrmlive.com

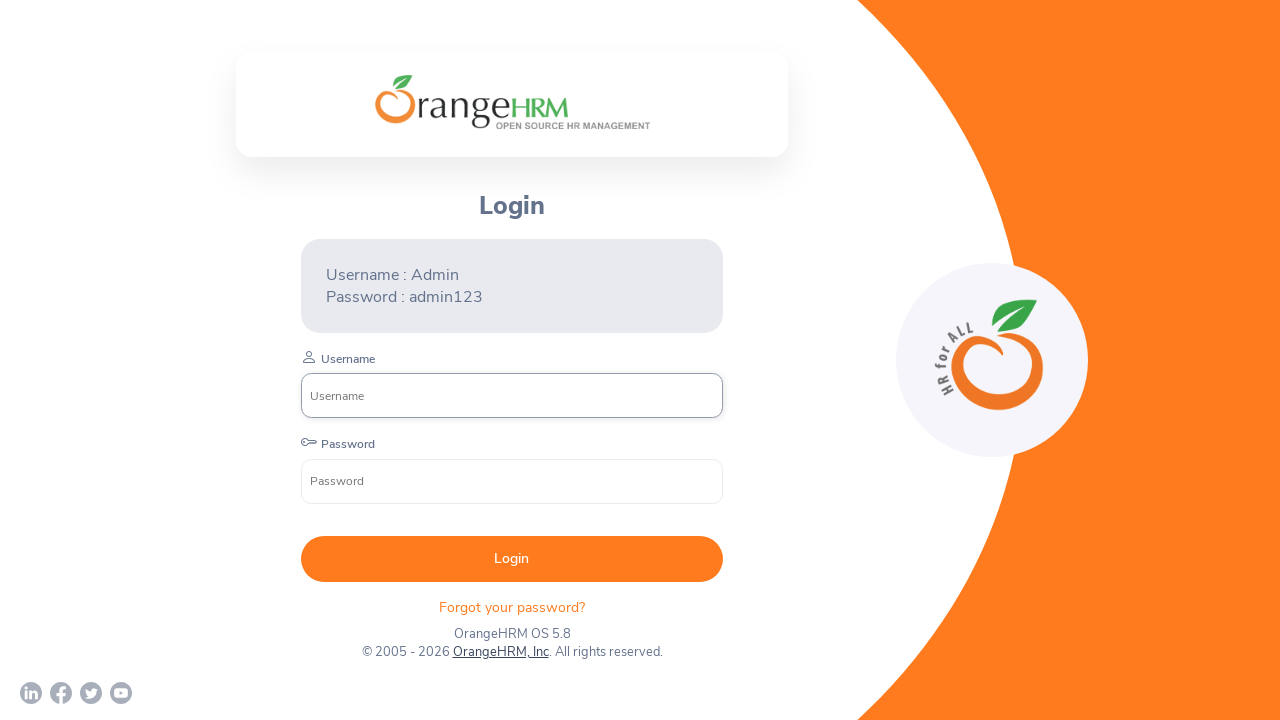

Waited for page DOM content to load
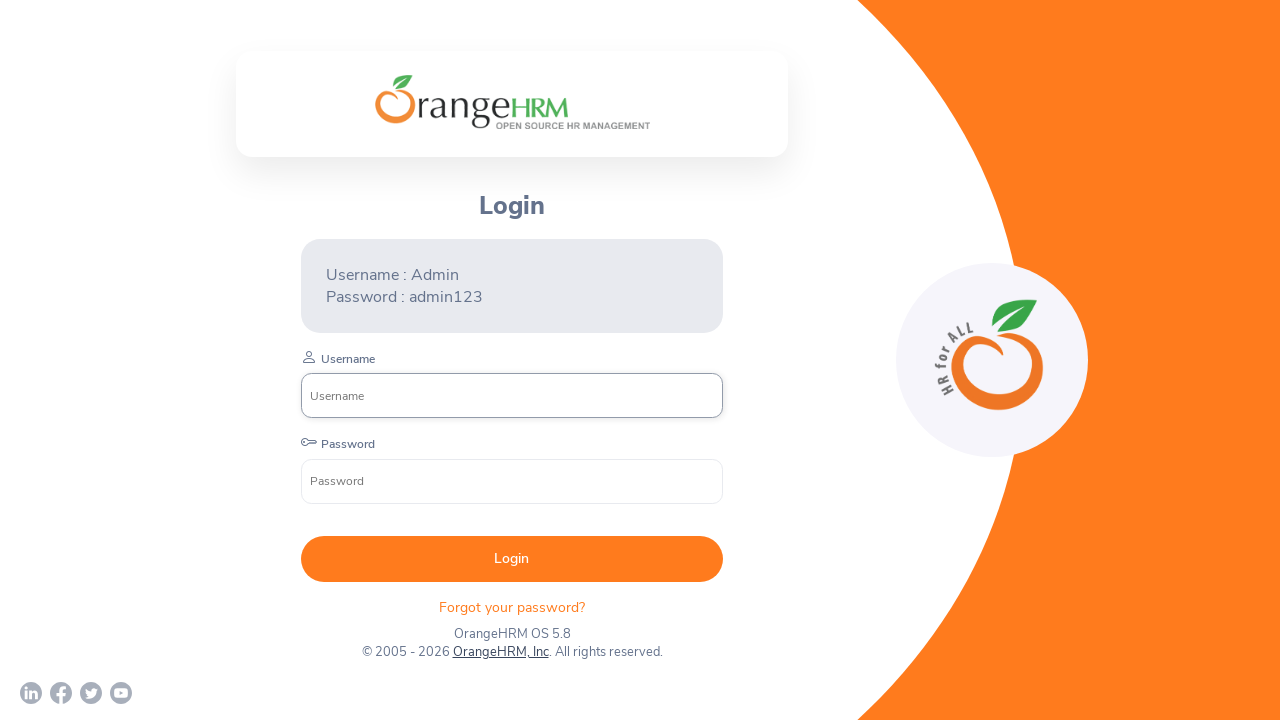

Retrieved page title: OrangeHRM
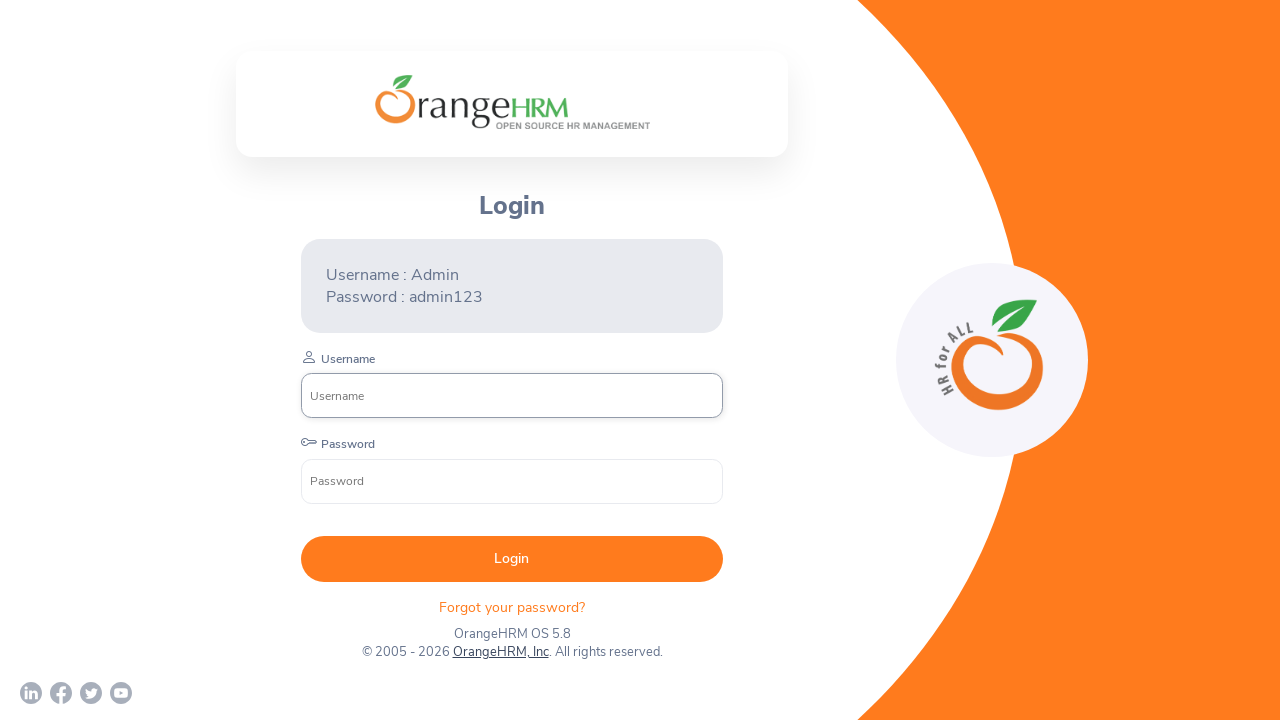

Printed page title to console
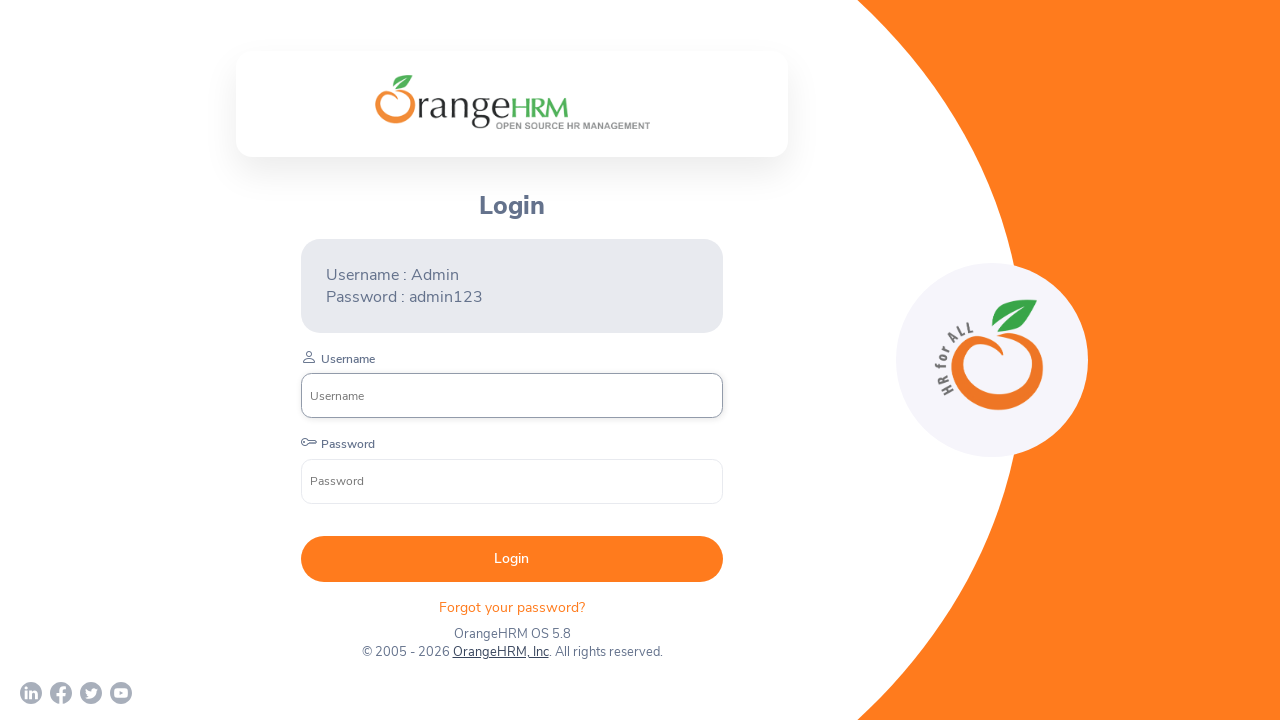

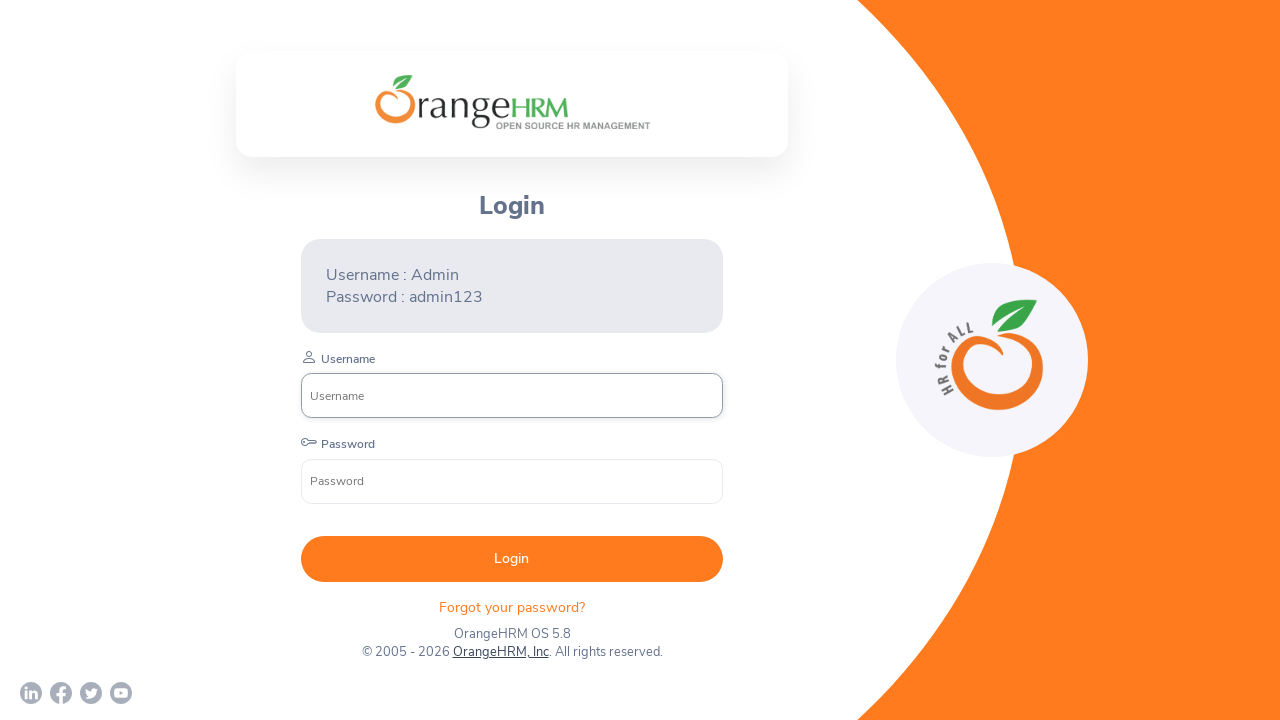